Tests dynamic controls page by clicking the Enable button and waiting for the text input to become enabled within a short timeout period

Starting URL: http://the-internet.herokuapp.com/dynamic_controls

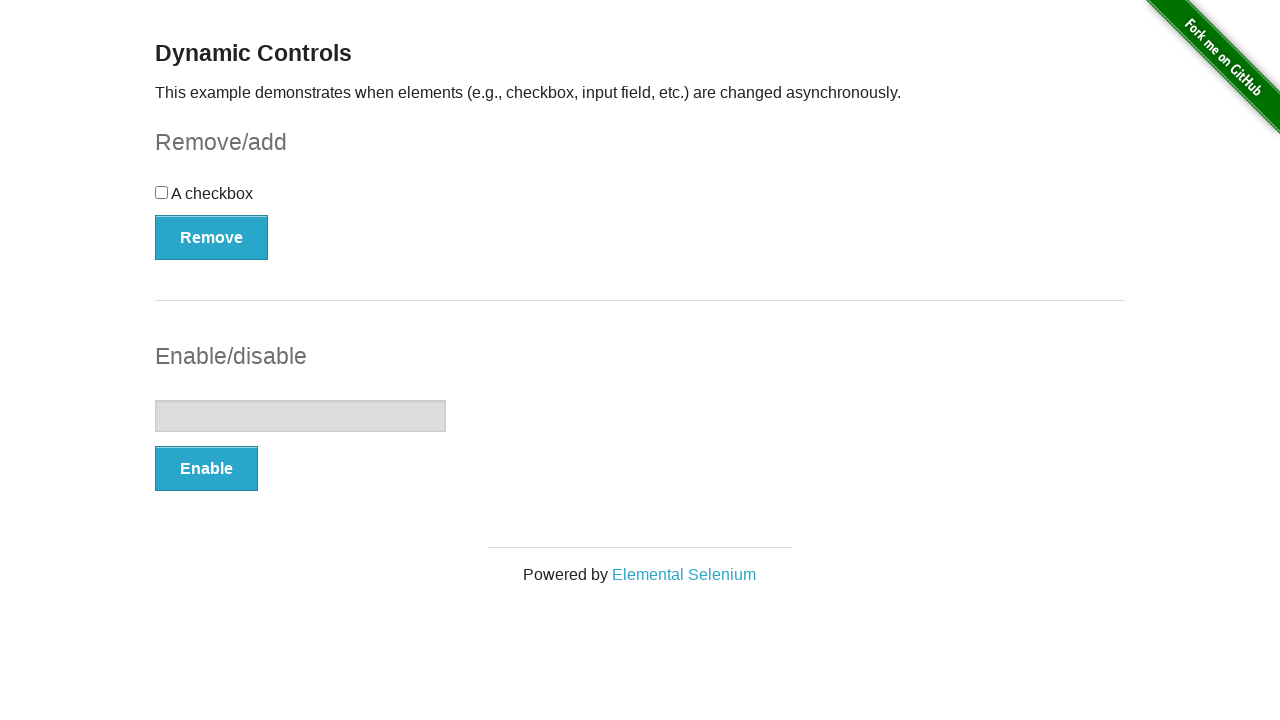

Verified text input element is present on dynamic controls page
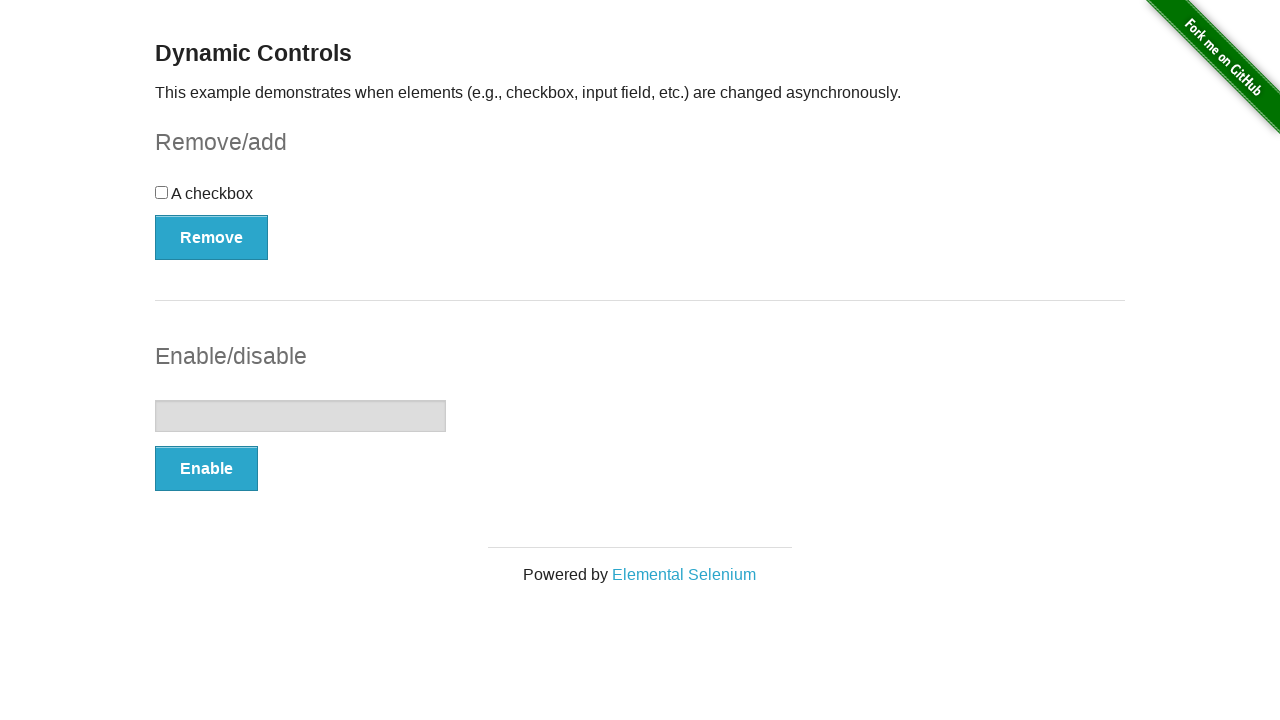

Clicked the Enable button at (206, 469) on xpath=//button[contains(text(), 'Enable')]
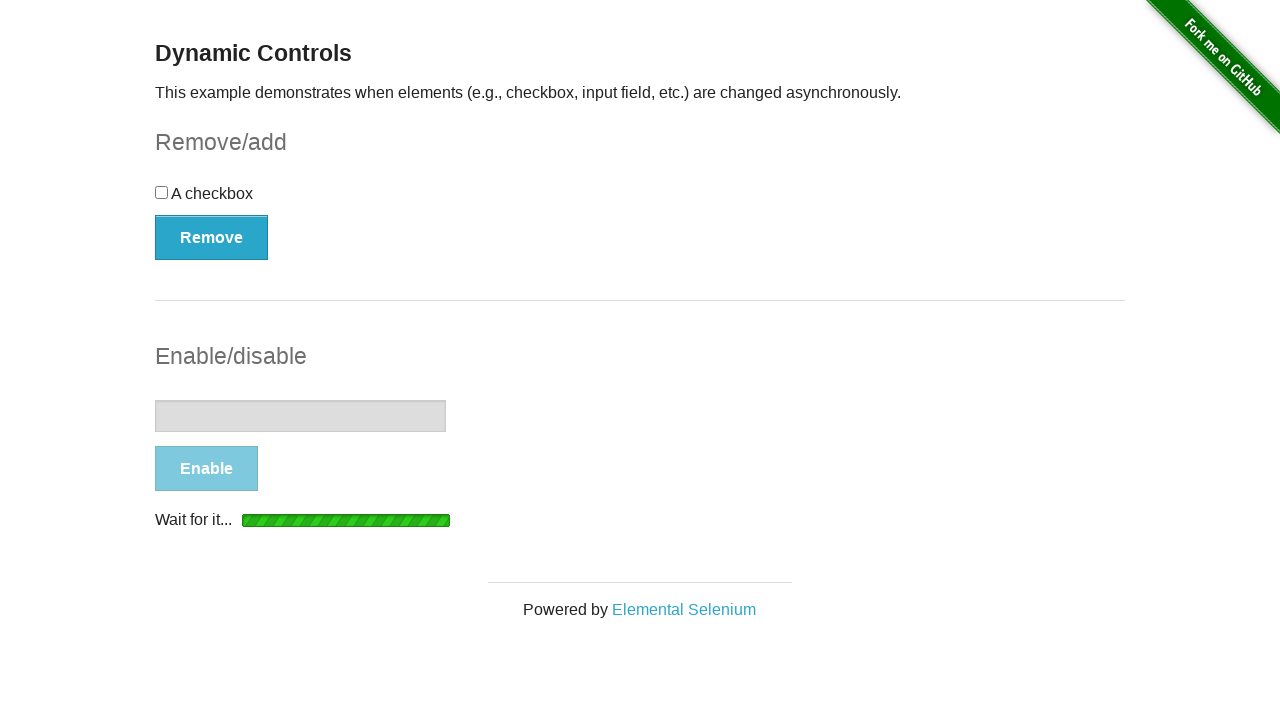

Text input did not become enabled within 2 second timeout (expected behavior)
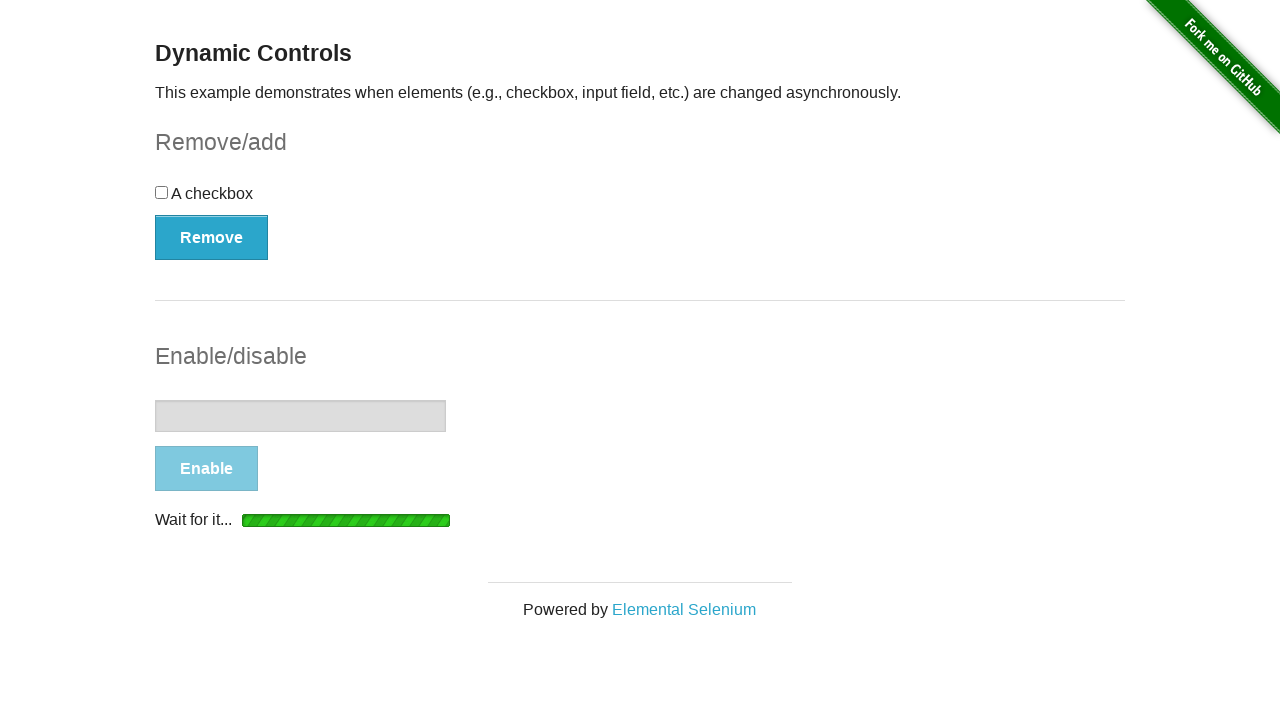

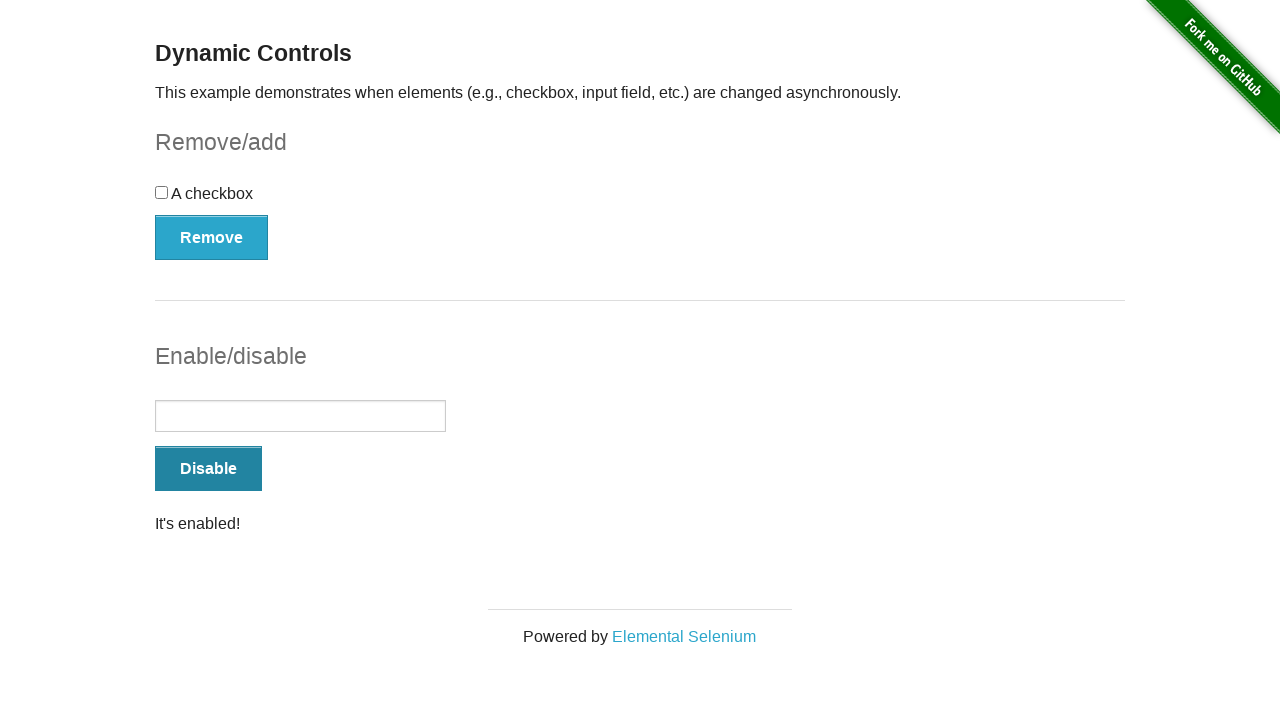